Tests that todo data persists after page reload

Starting URL: https://demo.playwright.dev/todomvc

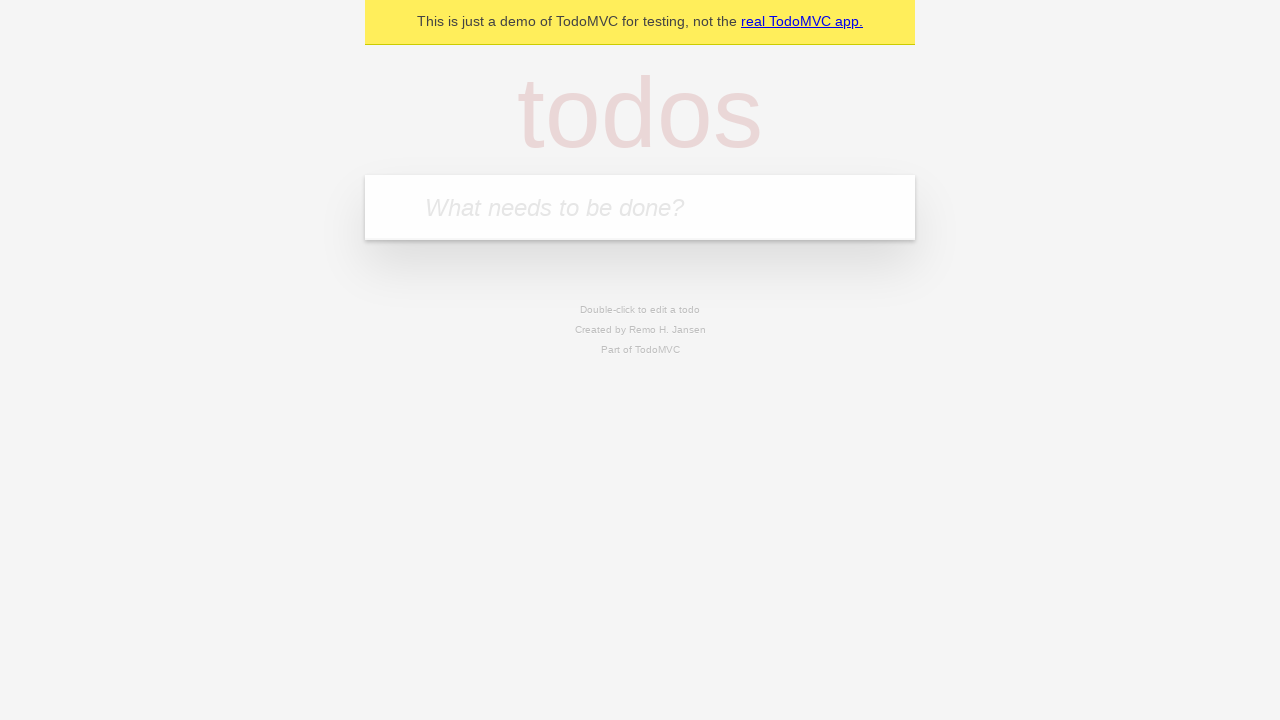

Filled first todo item with 'buy some cheese' on internal:attr=[placeholder="What needs to be done?"i]
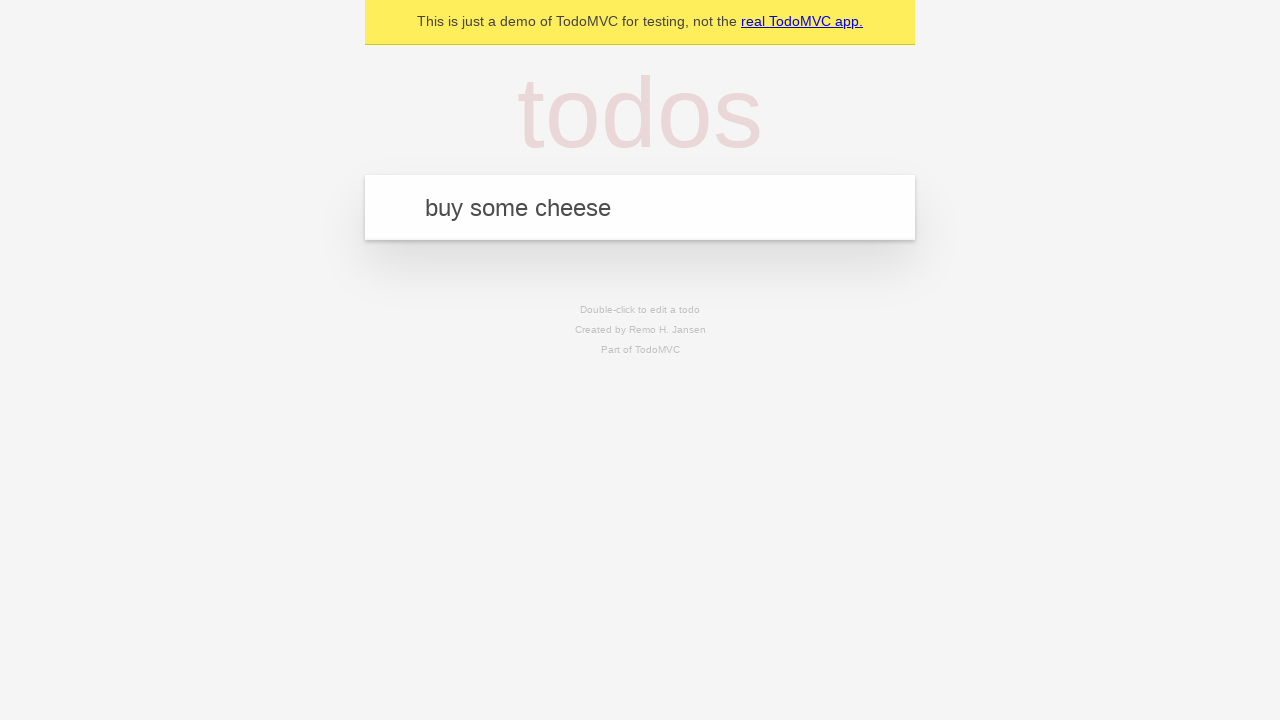

Pressed Enter to add first todo item on internal:attr=[placeholder="What needs to be done?"i]
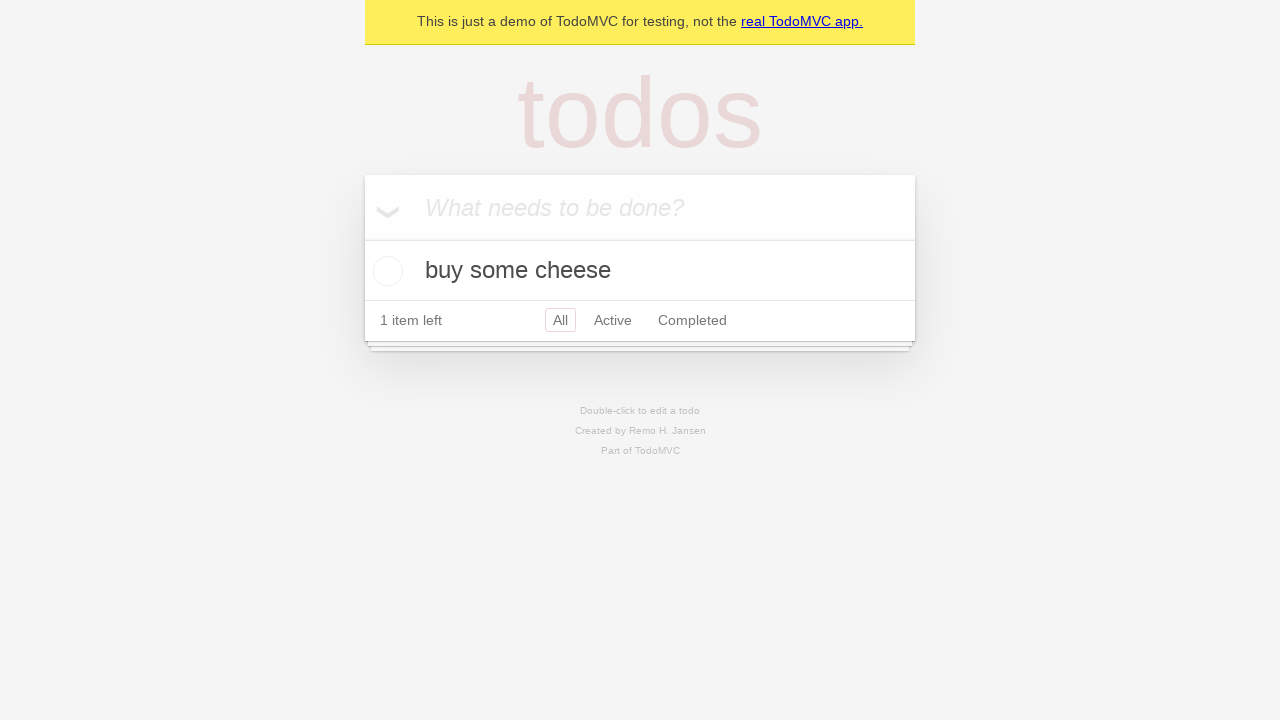

Filled second todo item with 'feed the cat' on internal:attr=[placeholder="What needs to be done?"i]
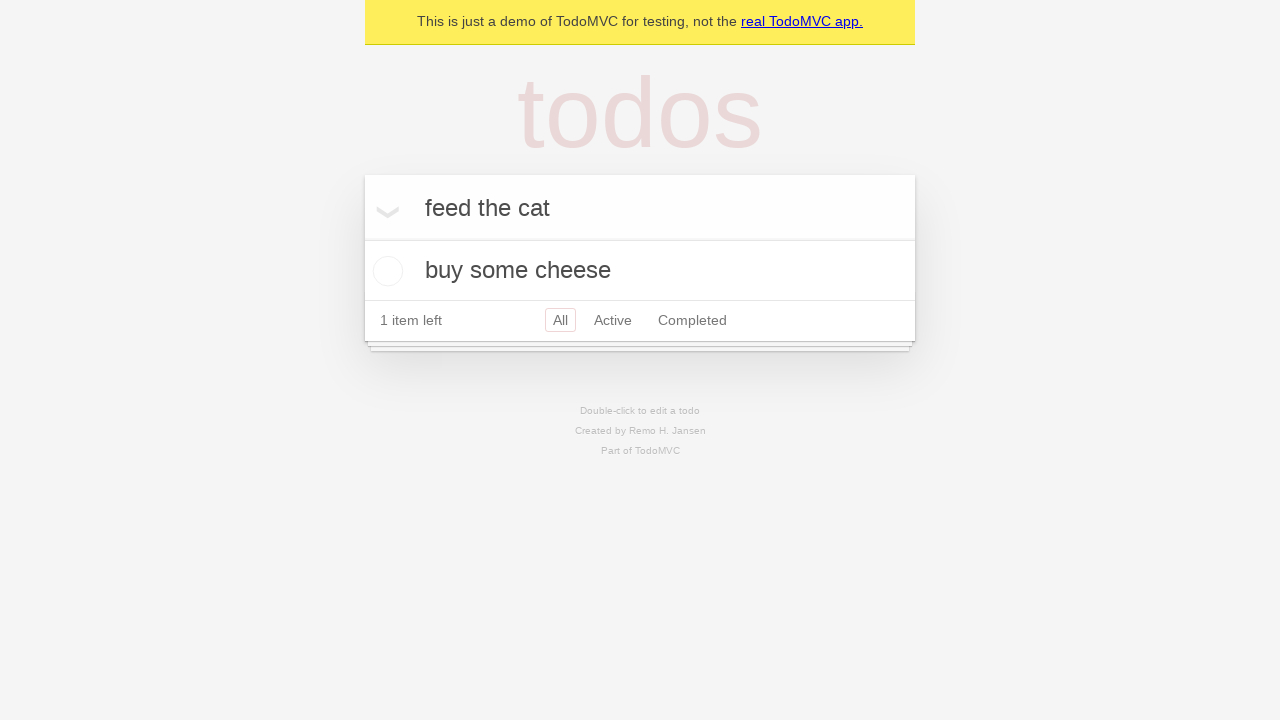

Pressed Enter to add second todo item on internal:attr=[placeholder="What needs to be done?"i]
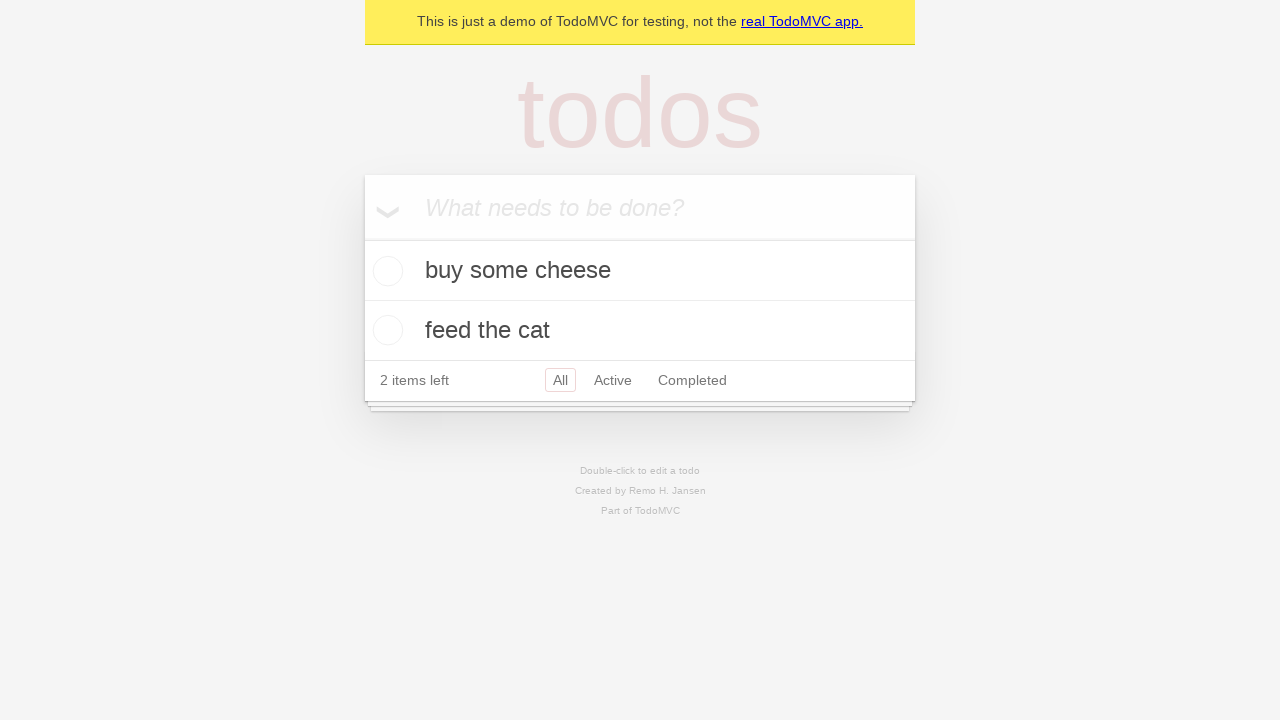

Located all todo items on page
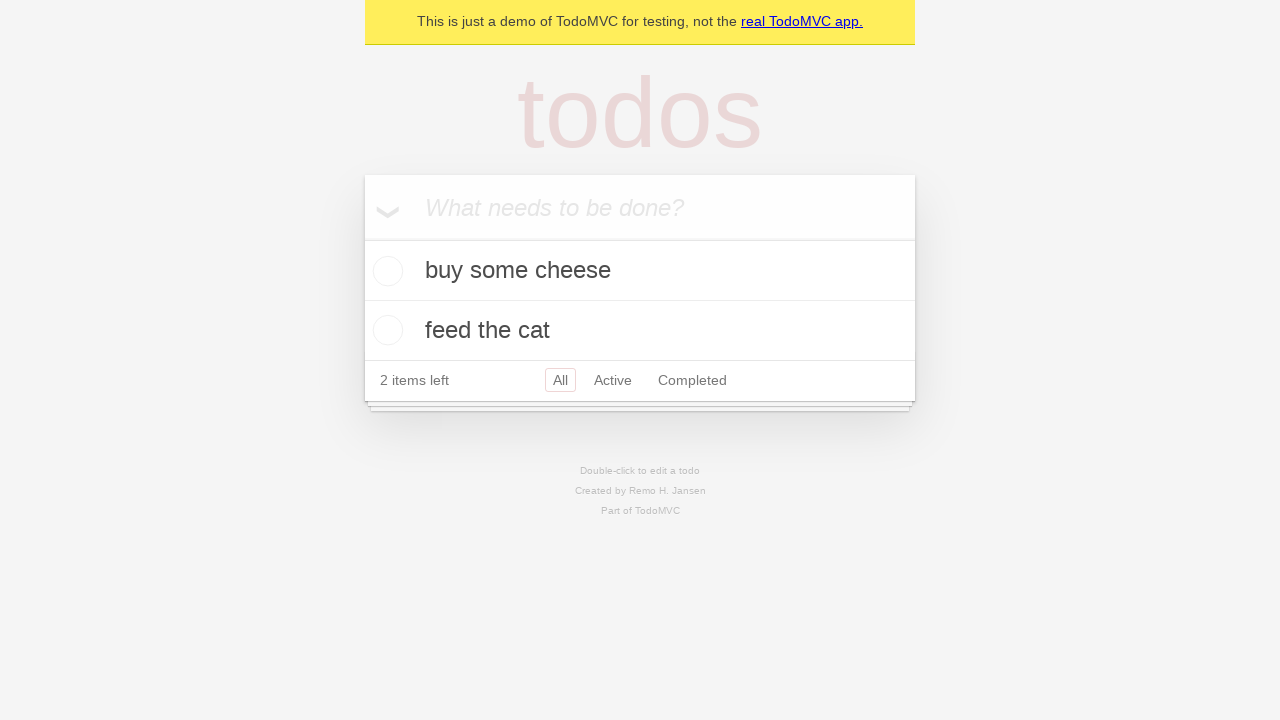

Located checkbox for first todo item
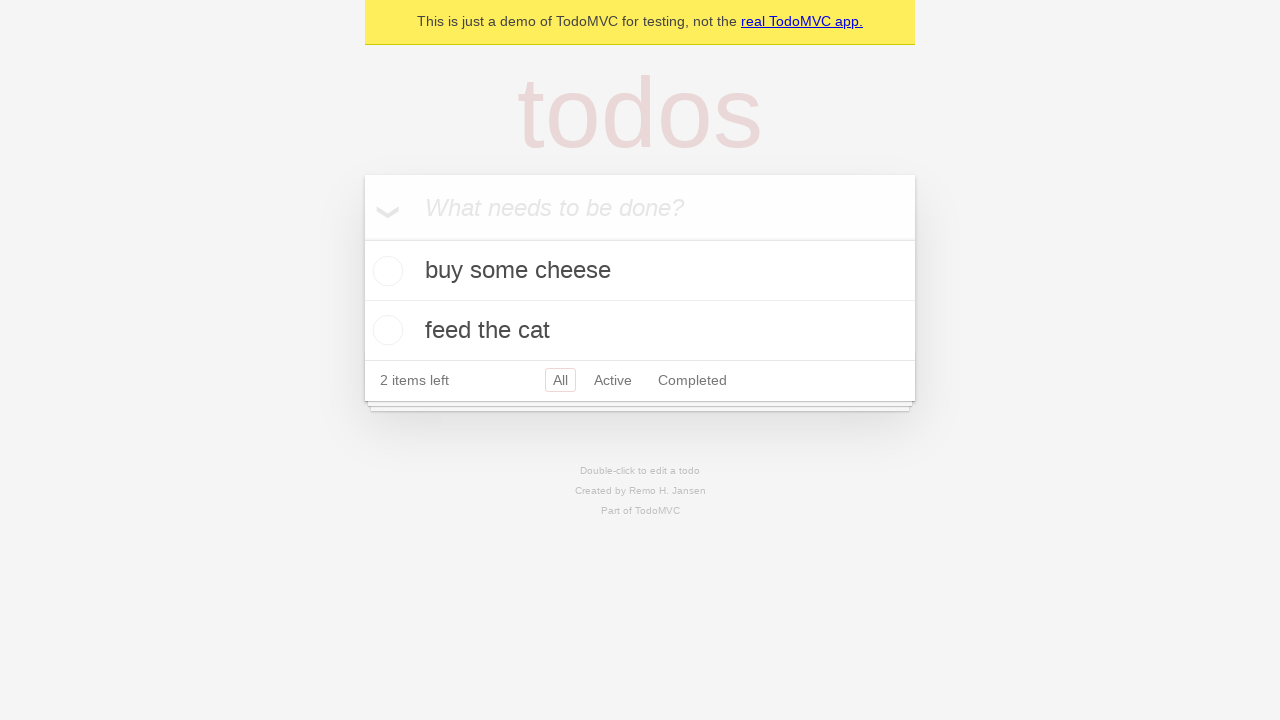

Checked the first todo item at (385, 271) on internal:testid=[data-testid="todo-item"s] >> nth=0 >> internal:role=checkbox
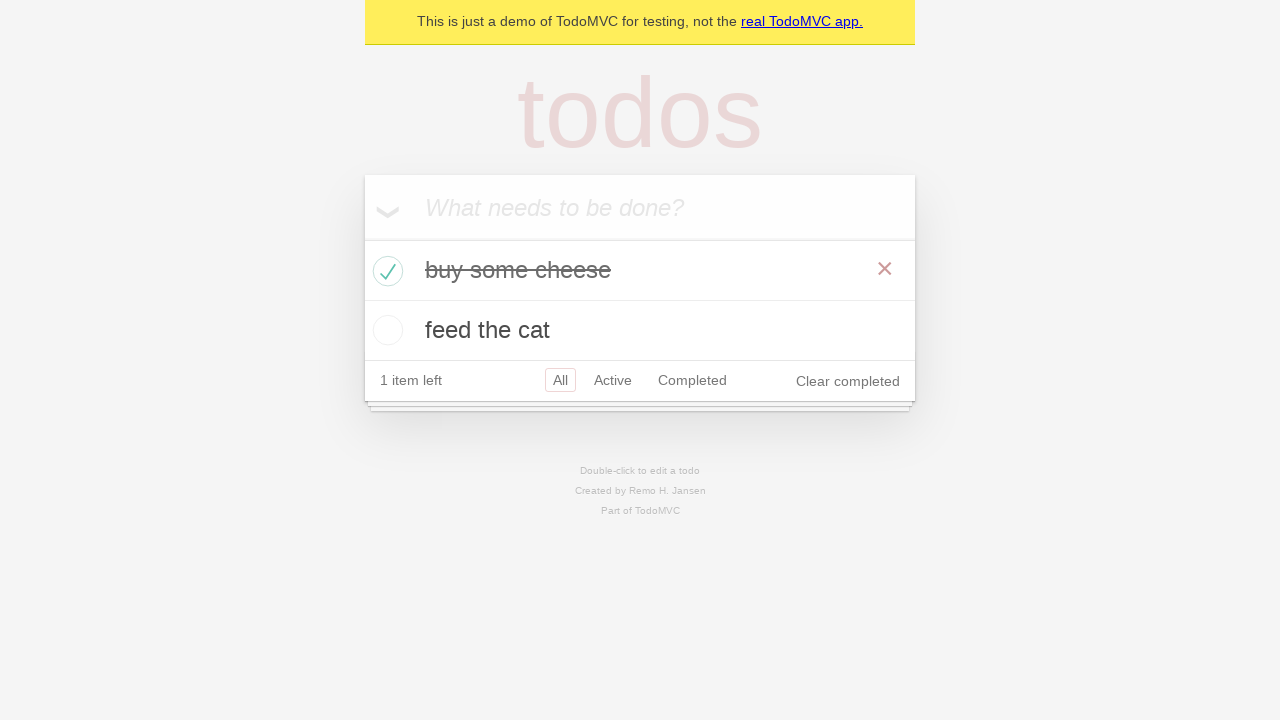

Reloaded the page to test data persistence
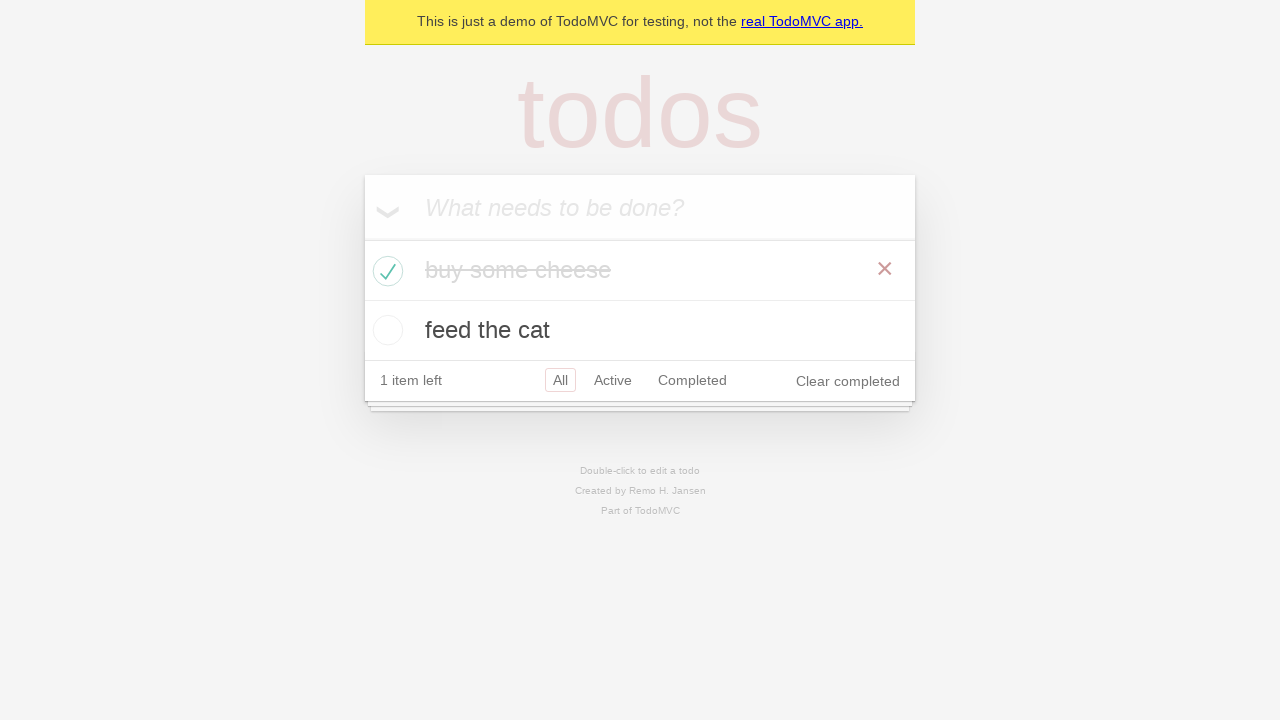

Todo items reloaded after page refresh - data persisted
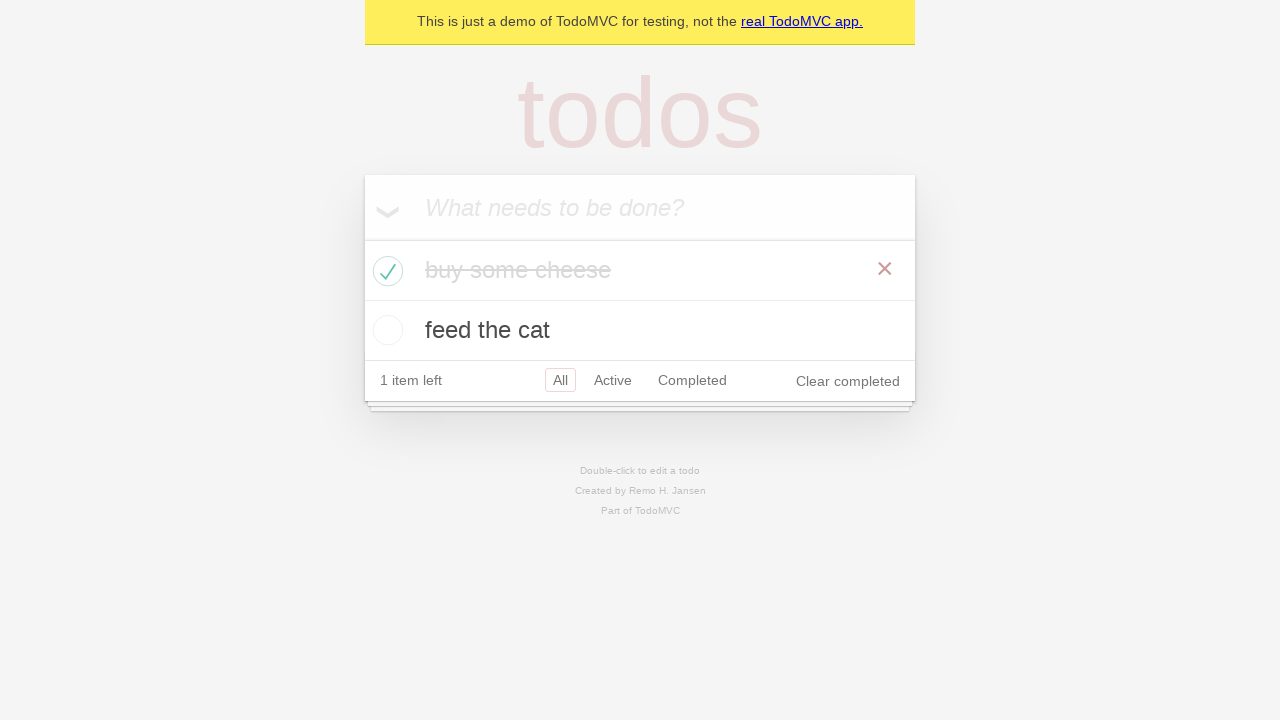

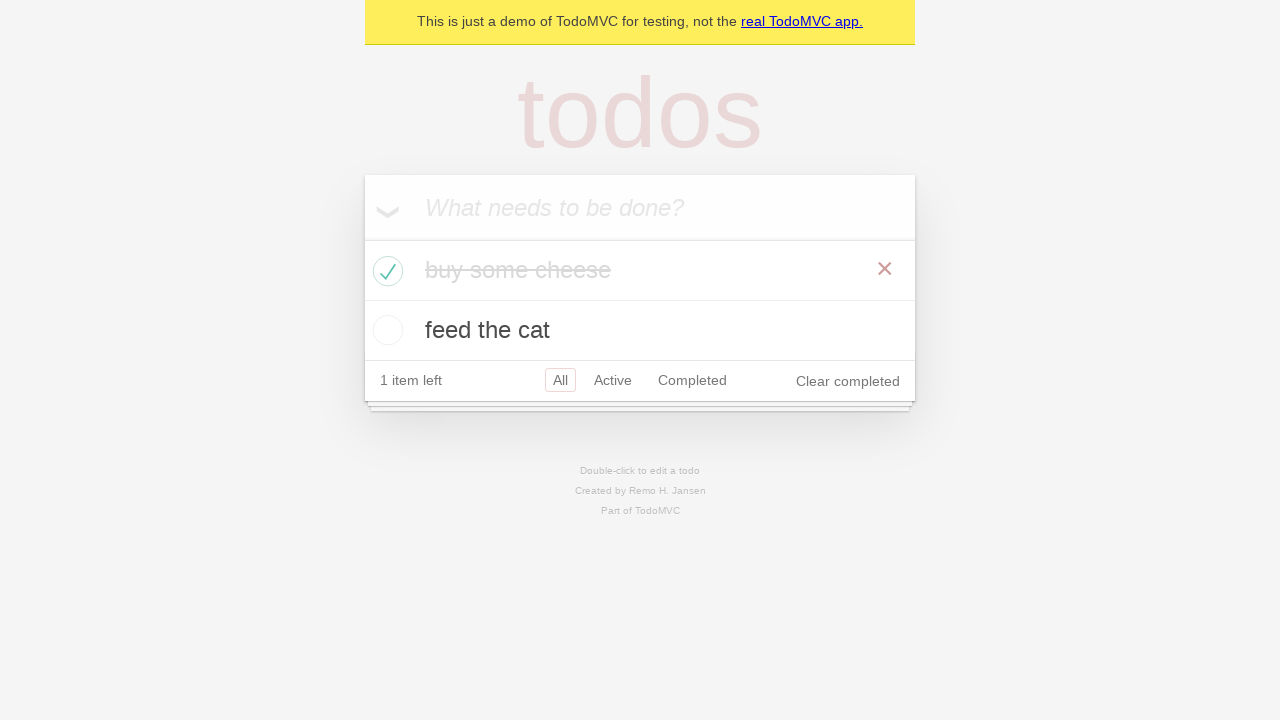